Navigates to Web Tables section and creates a new record by filling out the registration form with personal details including name, email, age, salary, and department.

Starting URL: https://demoqa.com

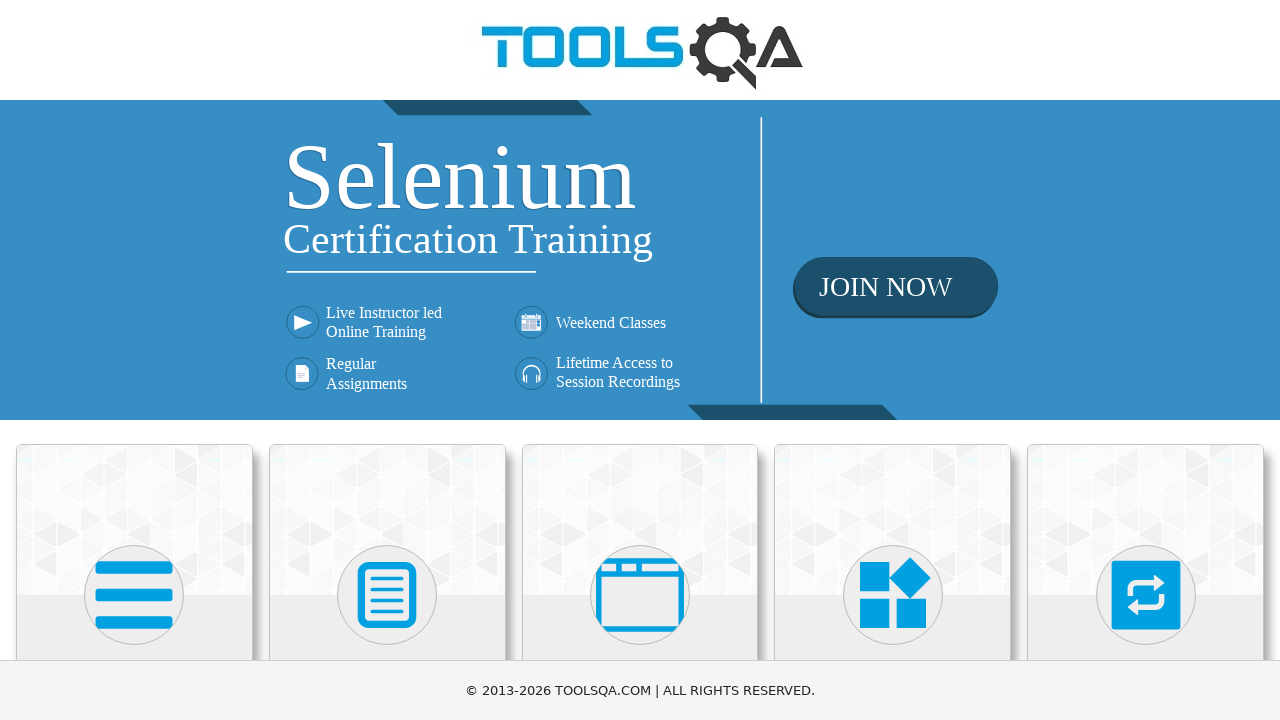

Clicked on Elements card at (134, 520) on (//div[@class='card mt-4 top-card'])[1]
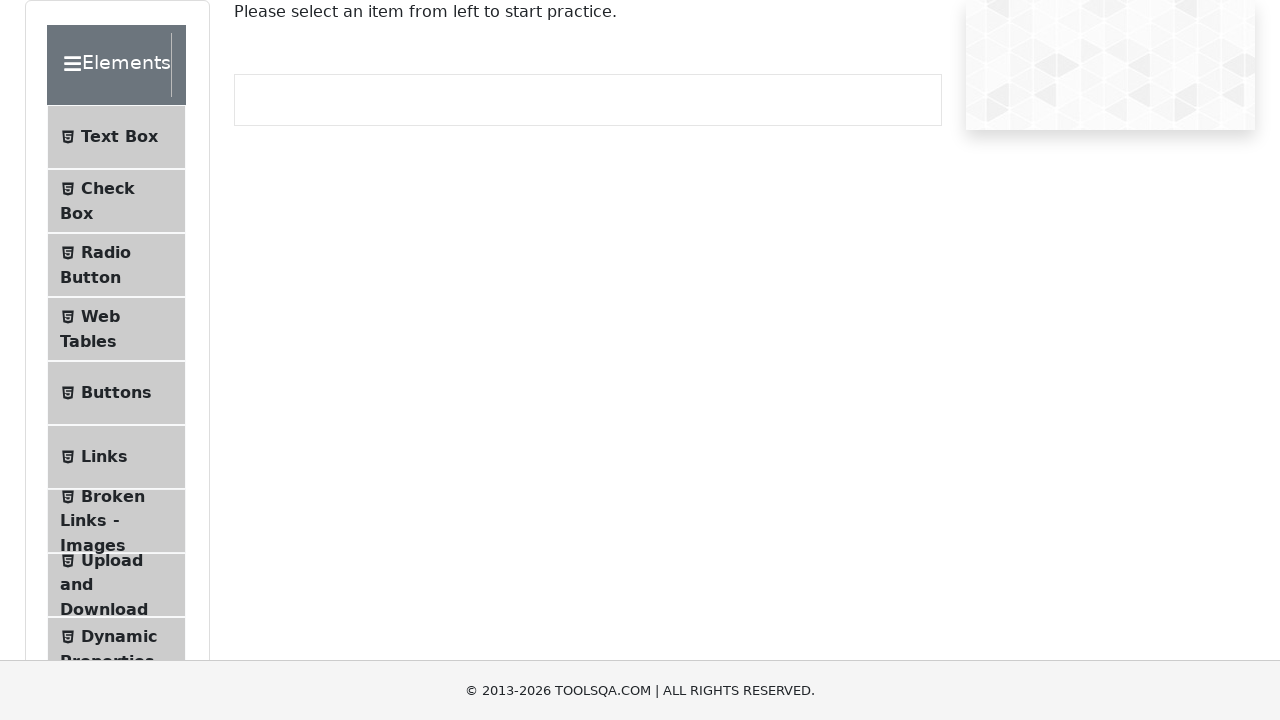

Clicked on Web Tables menu item at (116, 329) on xpath=//li[@class='btn btn-light ' and contains(., 'Web Tables')]
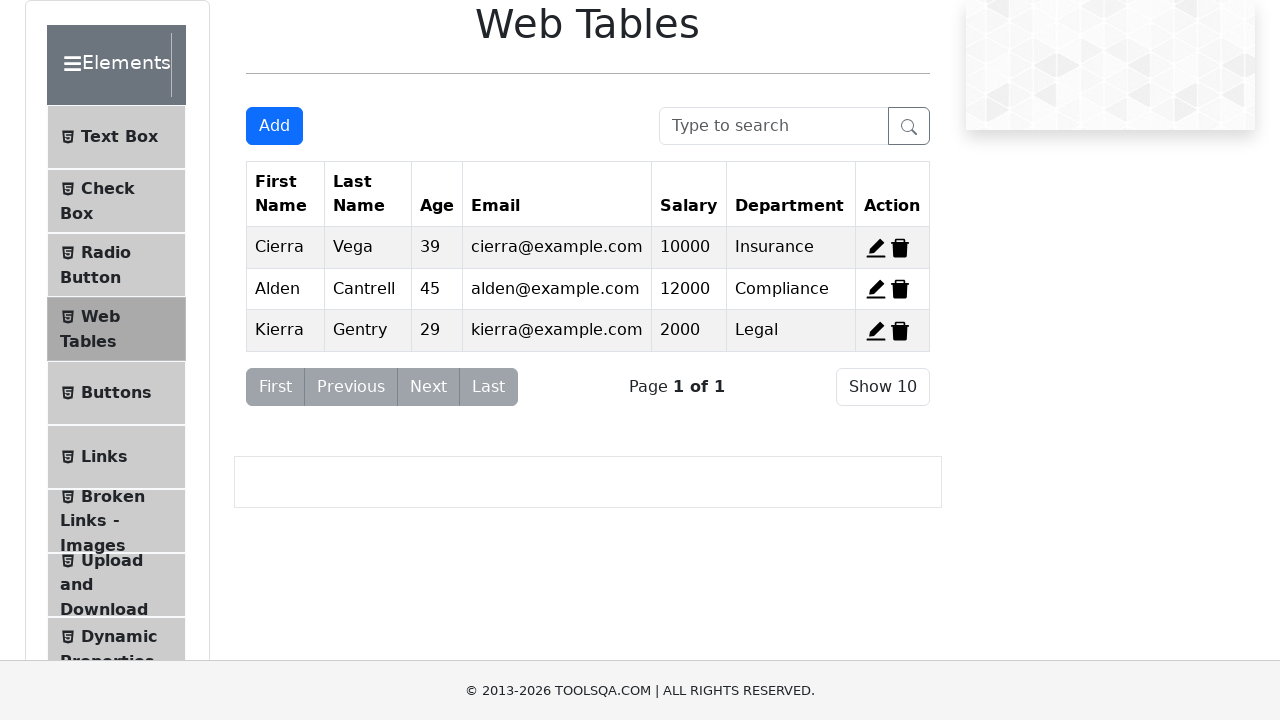

Clicked Add button to open registration form at (274, 126) on xpath=//button[@id='addNewRecordButton']
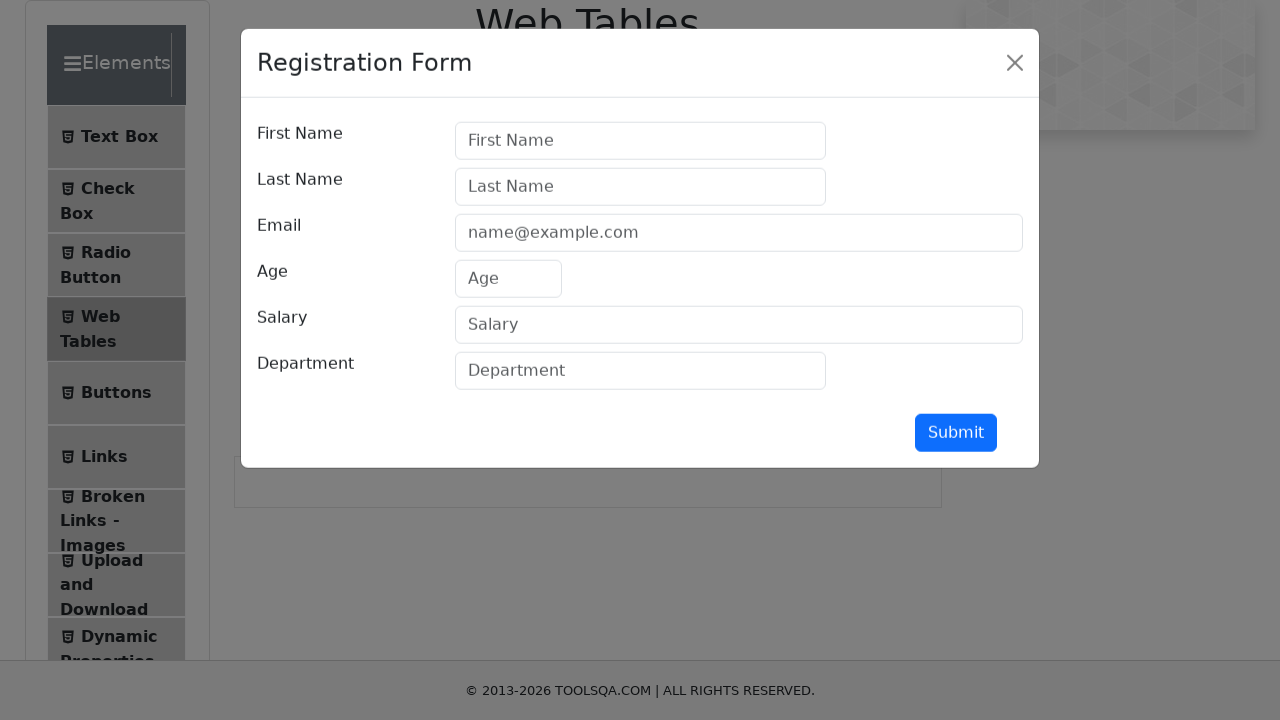

Filled first name field with 'Jorge' on //input[@id='firstName']
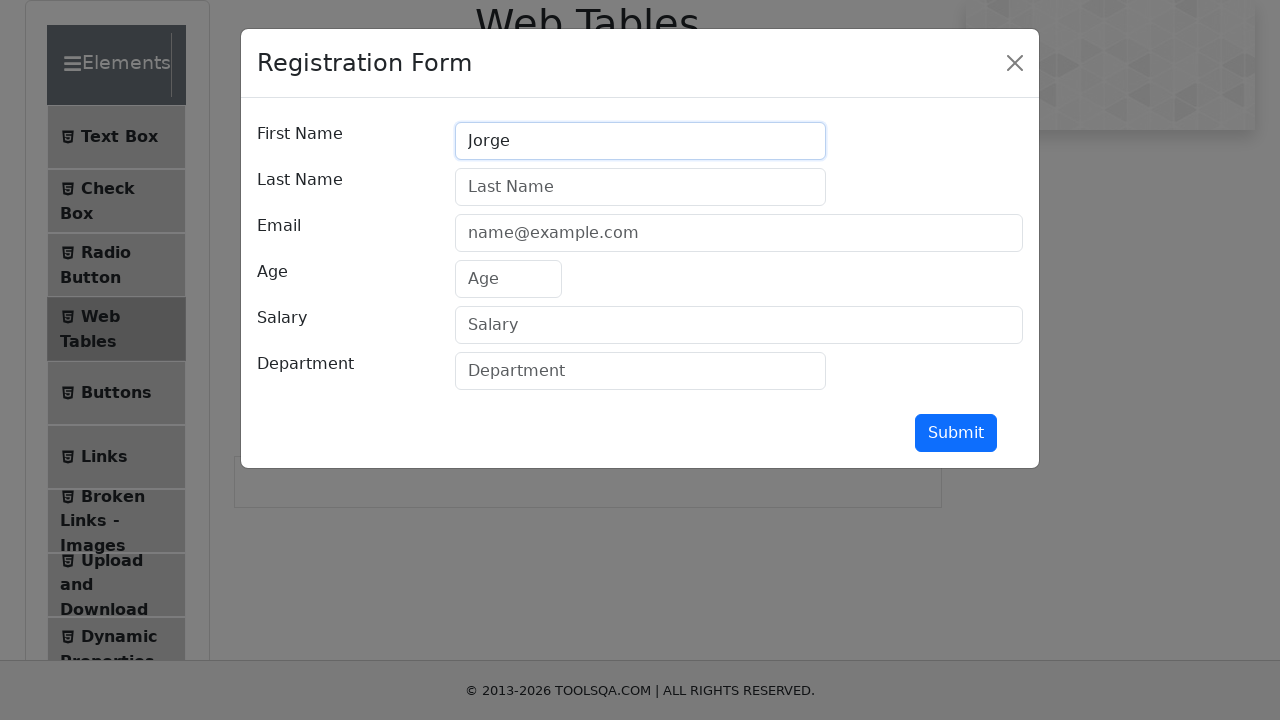

Filled last name field with 'Moratalla' on //input[@id='lastName']
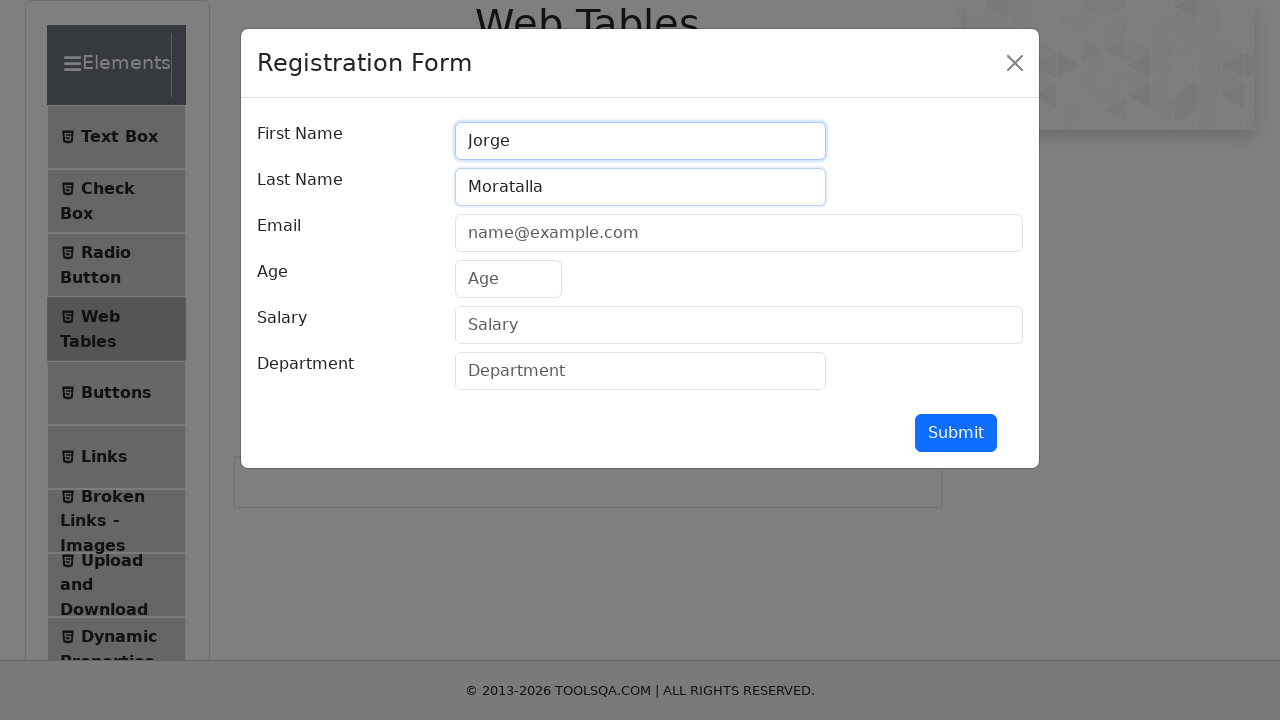

Filled email field with 'example@example.com' on //input[@id='userEmail']
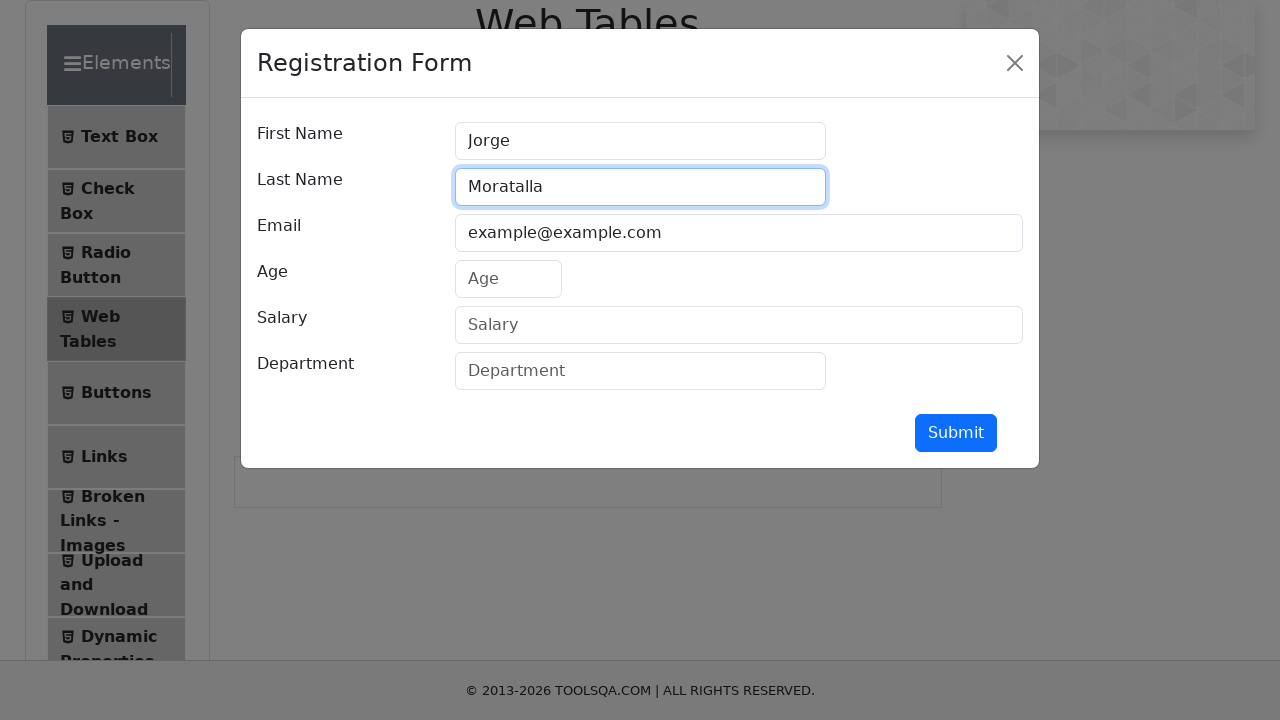

Filled age field with '33' on //input[@id='age']
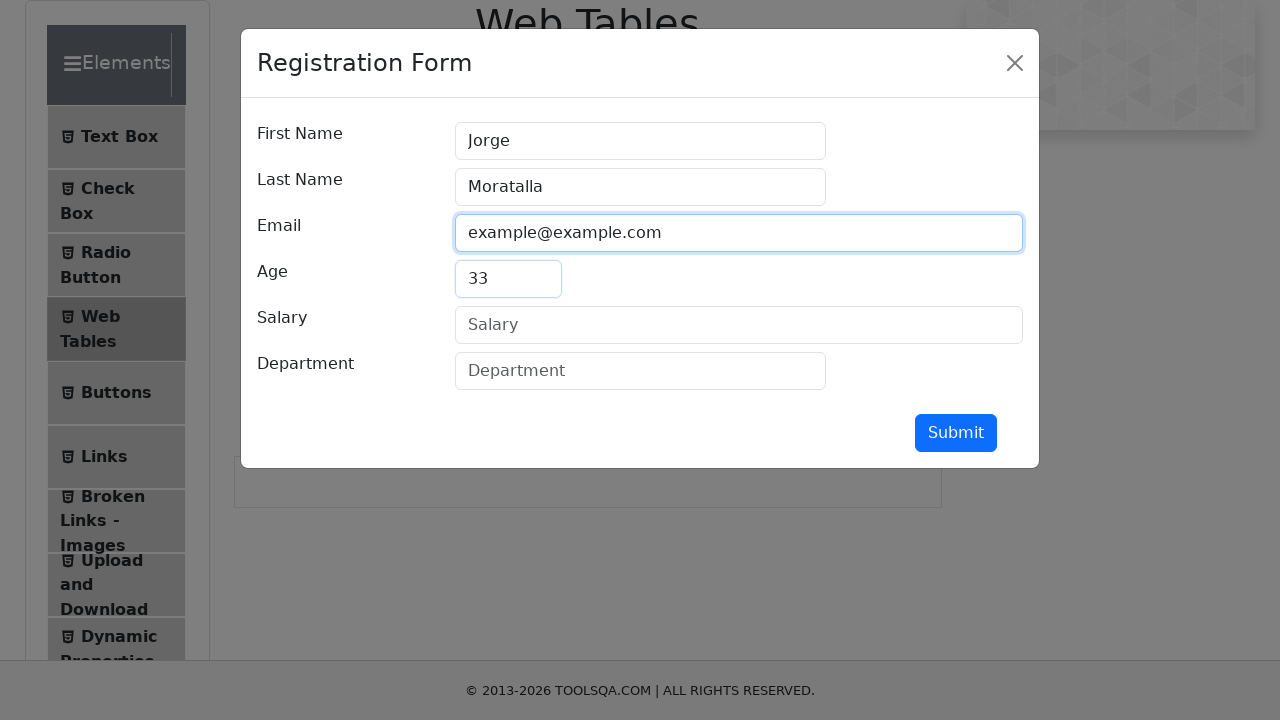

Filled salary field with '1000000' on //input[@id='salary']
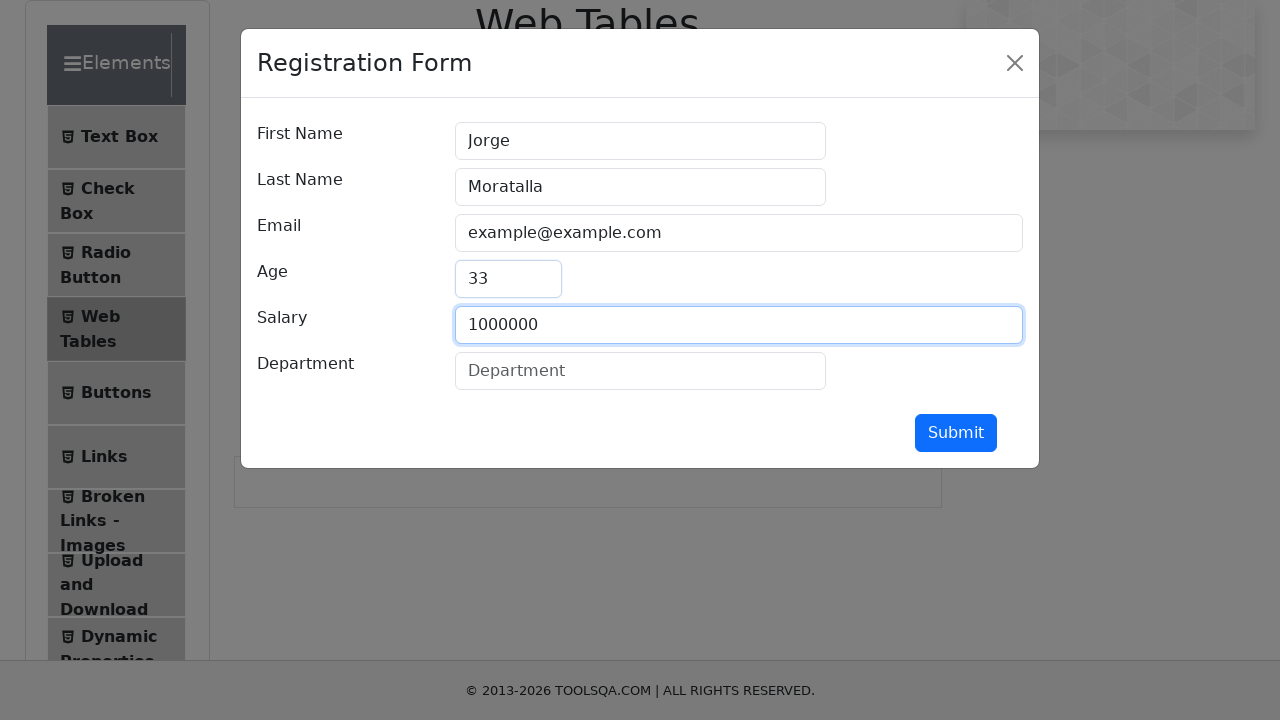

Filled department field with 'QA' on //input[@id='department']
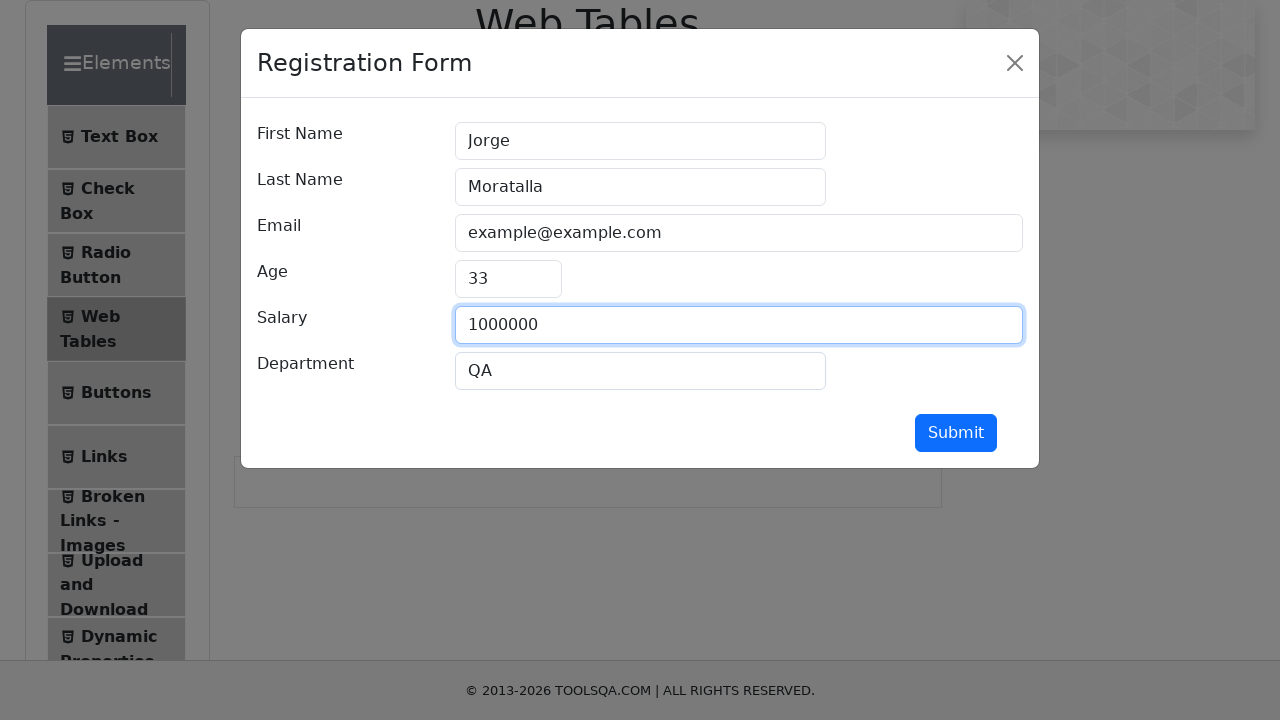

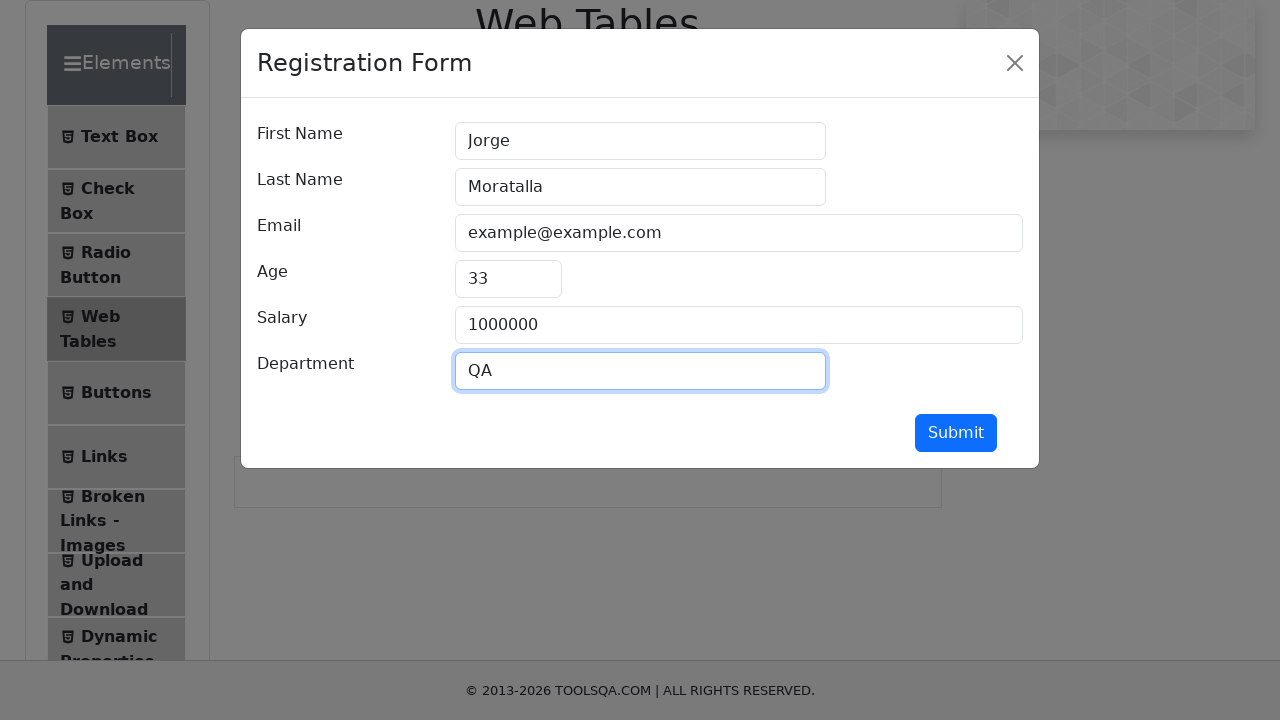